Tests filtering to display only completed todo items

Starting URL: https://demo.playwright.dev/todomvc

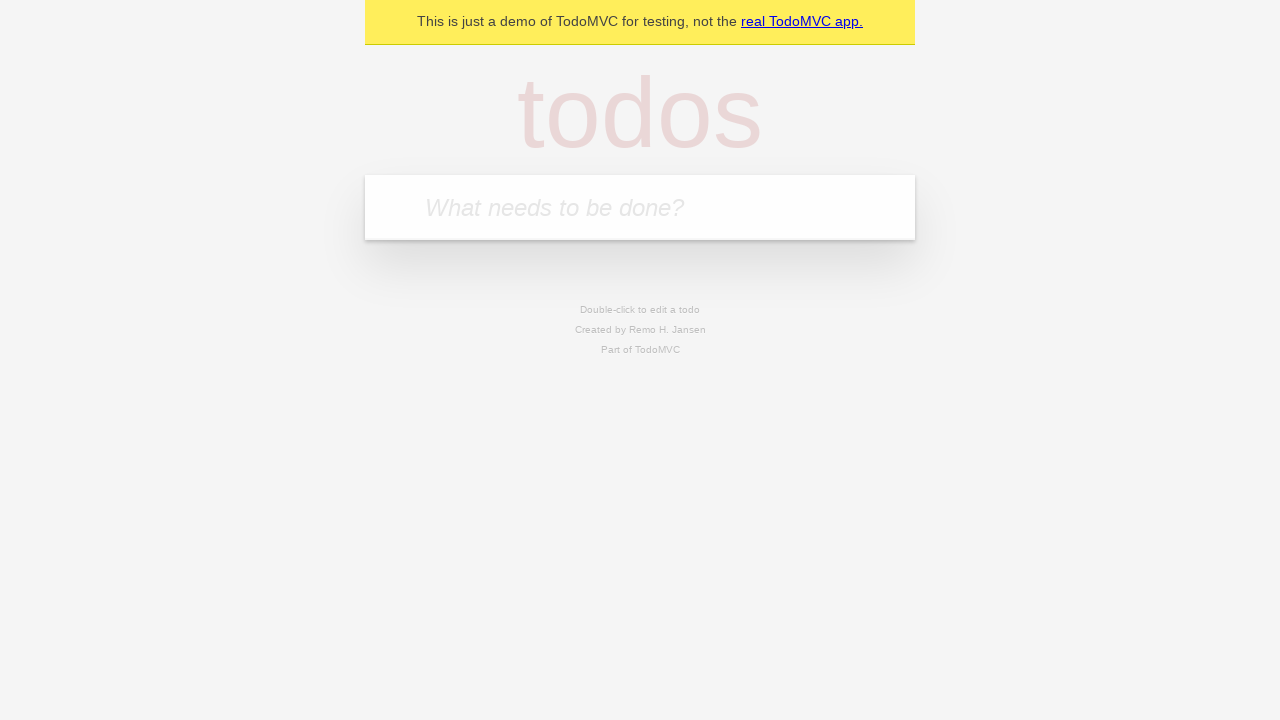

Filled todo input with 'buy some cheese' on internal:attr=[placeholder="What needs to be done?"i]
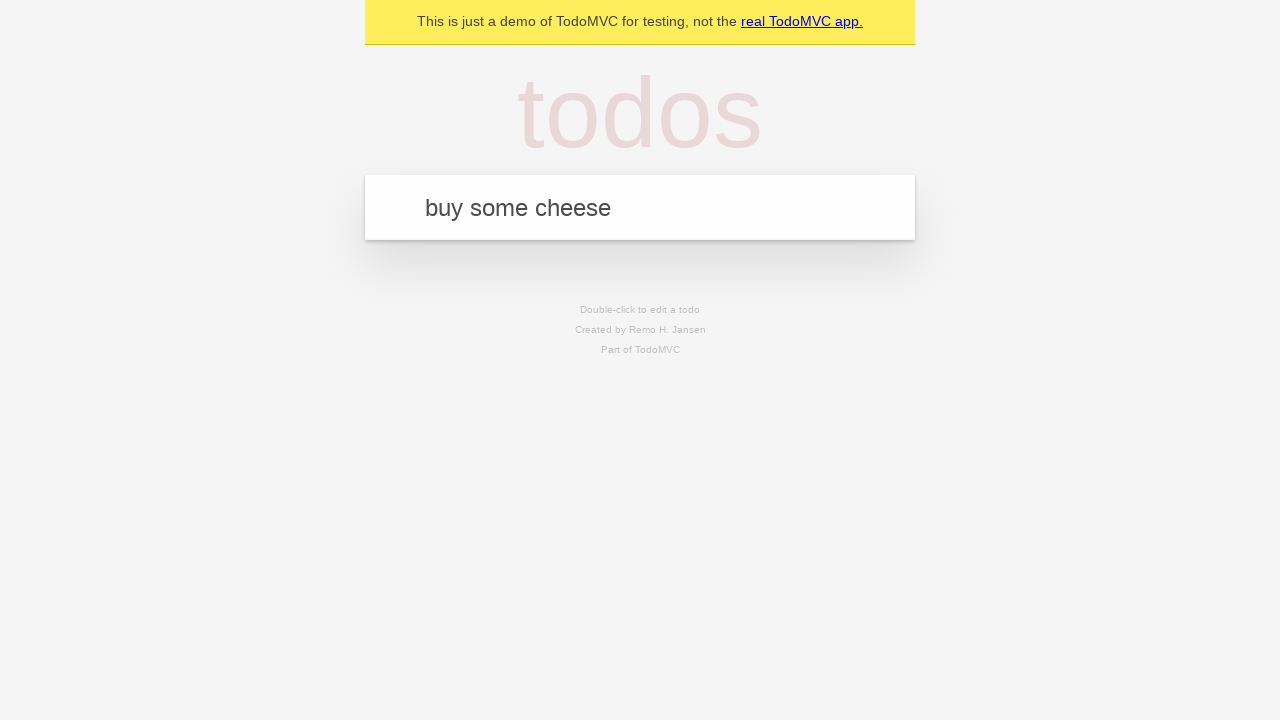

Pressed Enter to add first todo item on internal:attr=[placeholder="What needs to be done?"i]
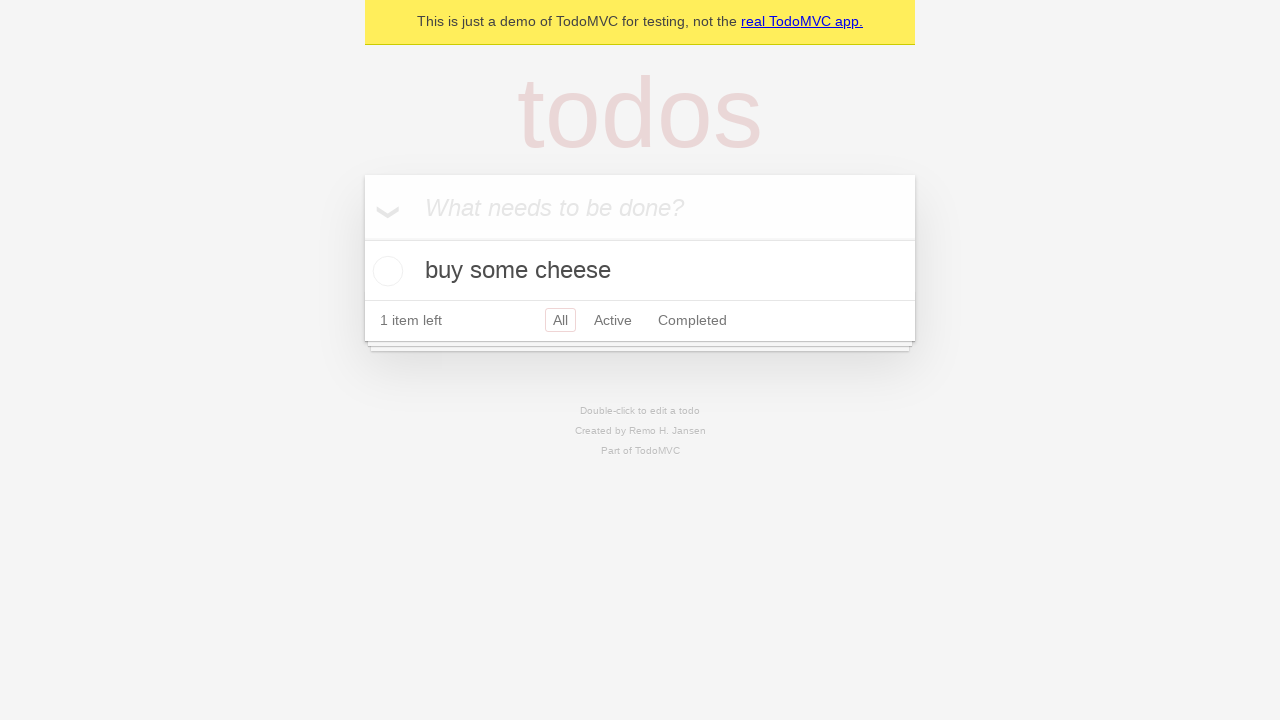

Filled todo input with 'feed the cat' on internal:attr=[placeholder="What needs to be done?"i]
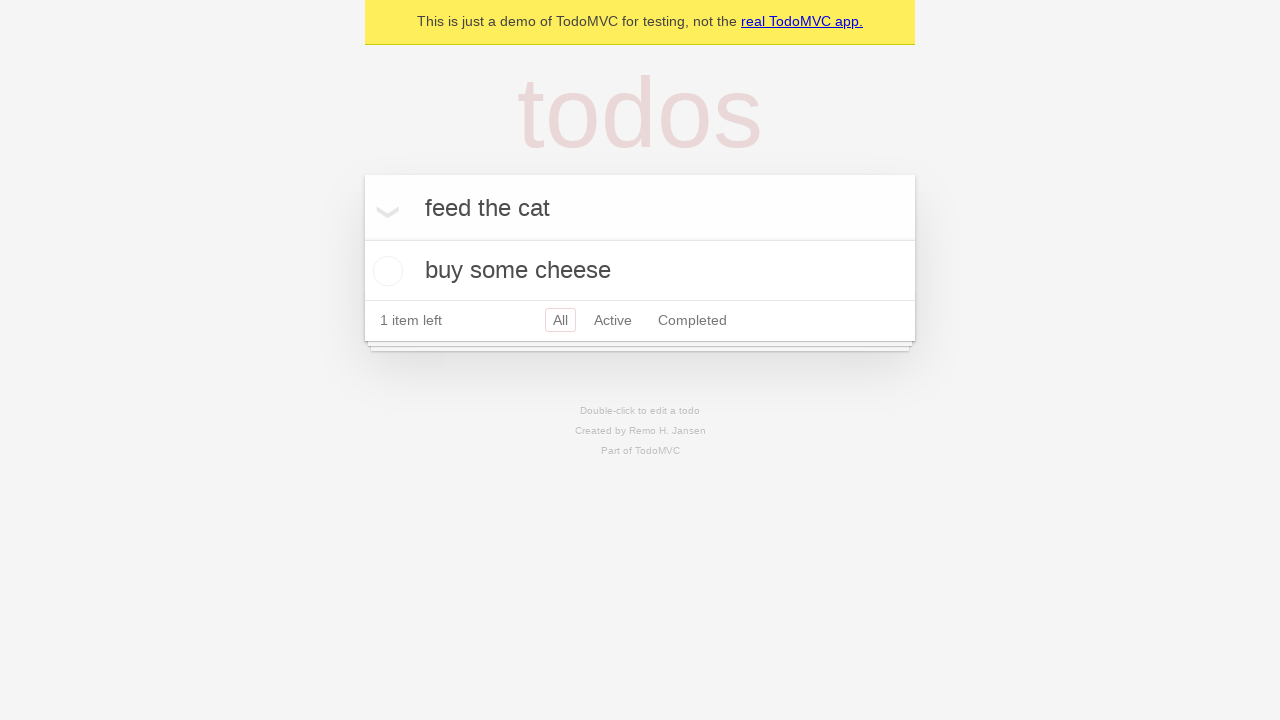

Pressed Enter to add second todo item on internal:attr=[placeholder="What needs to be done?"i]
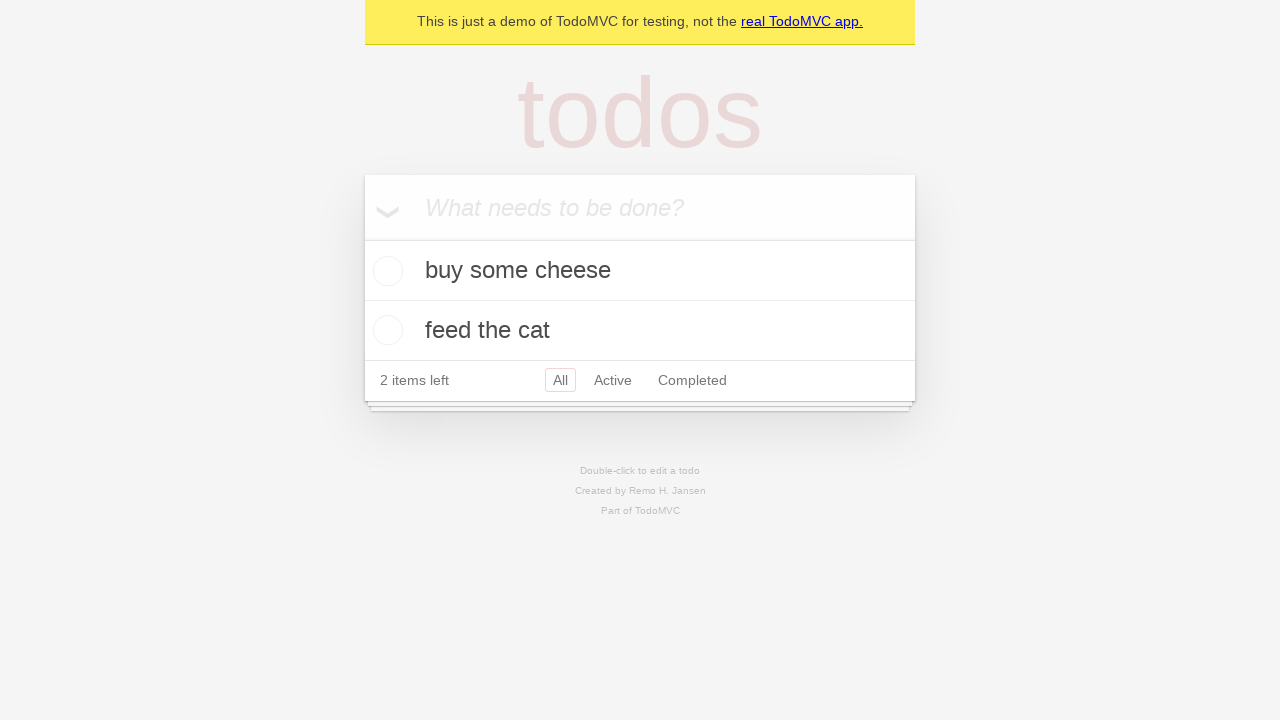

Filled todo input with 'book a doctors appointment' on internal:attr=[placeholder="What needs to be done?"i]
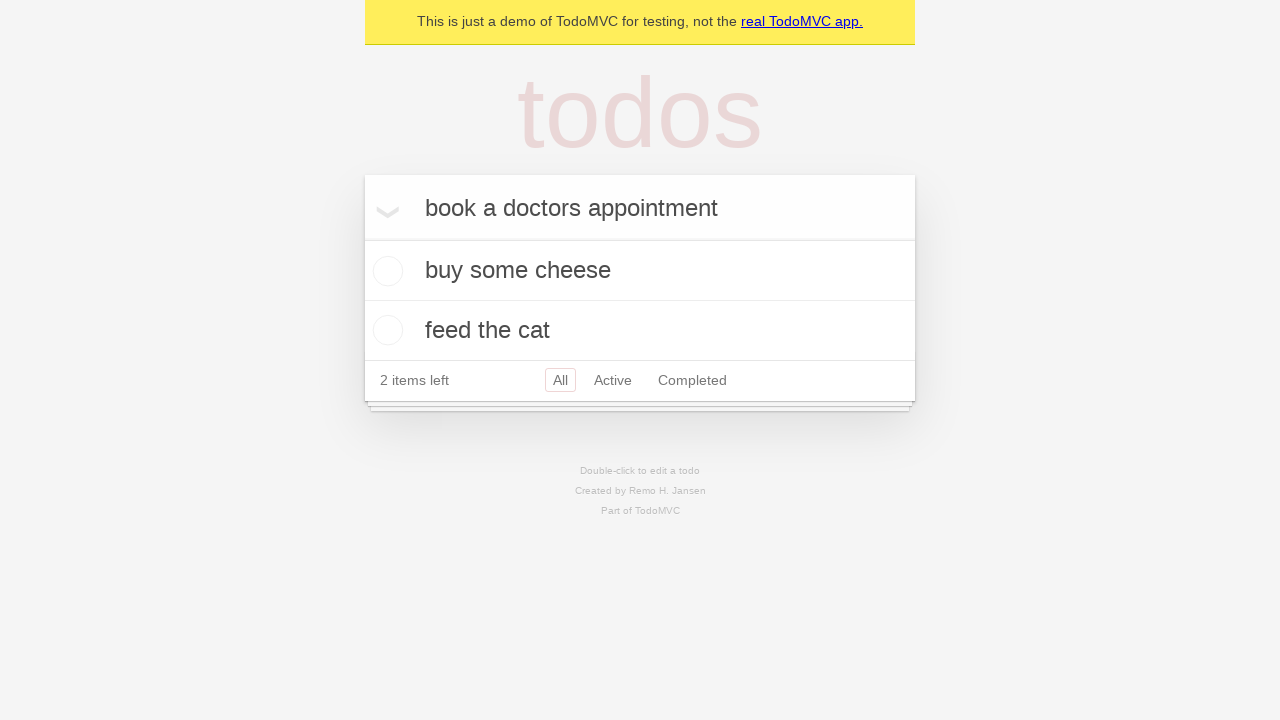

Pressed Enter to add third todo item on internal:attr=[placeholder="What needs to be done?"i]
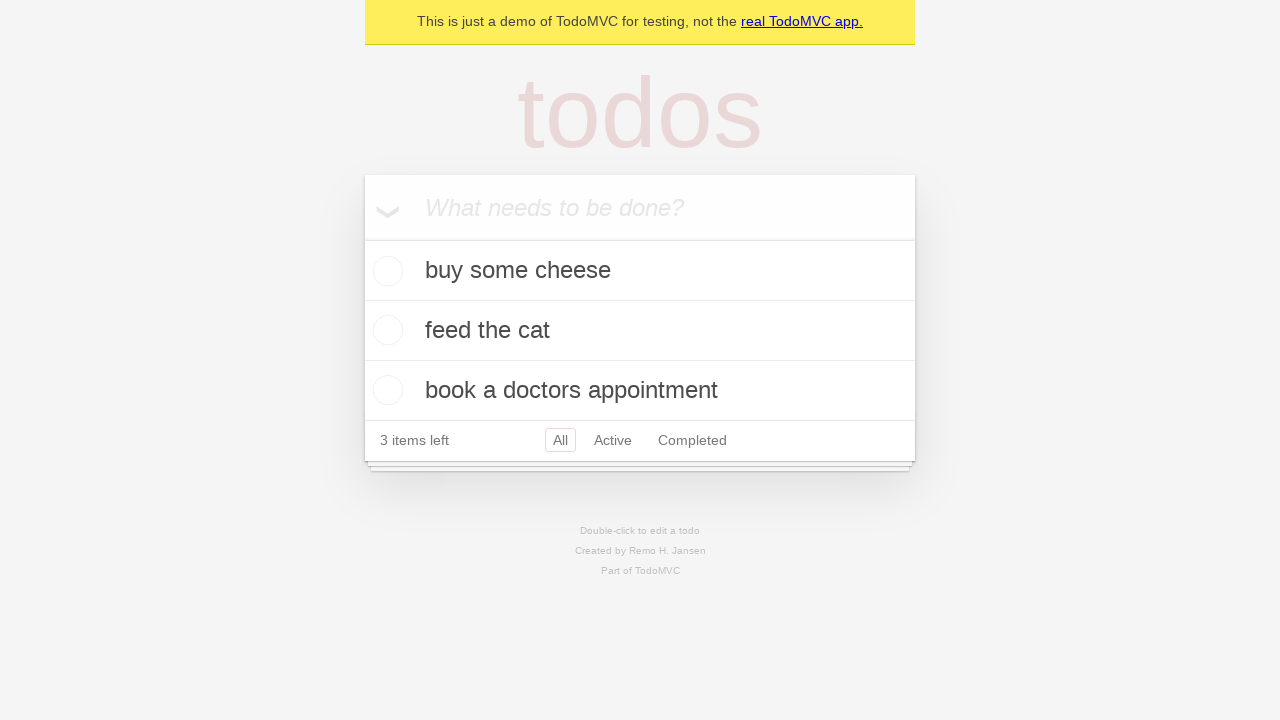

Checked the second todo item 'feed the cat' at (385, 330) on [data-testid='todo-item'] >> nth=1 >> internal:role=checkbox
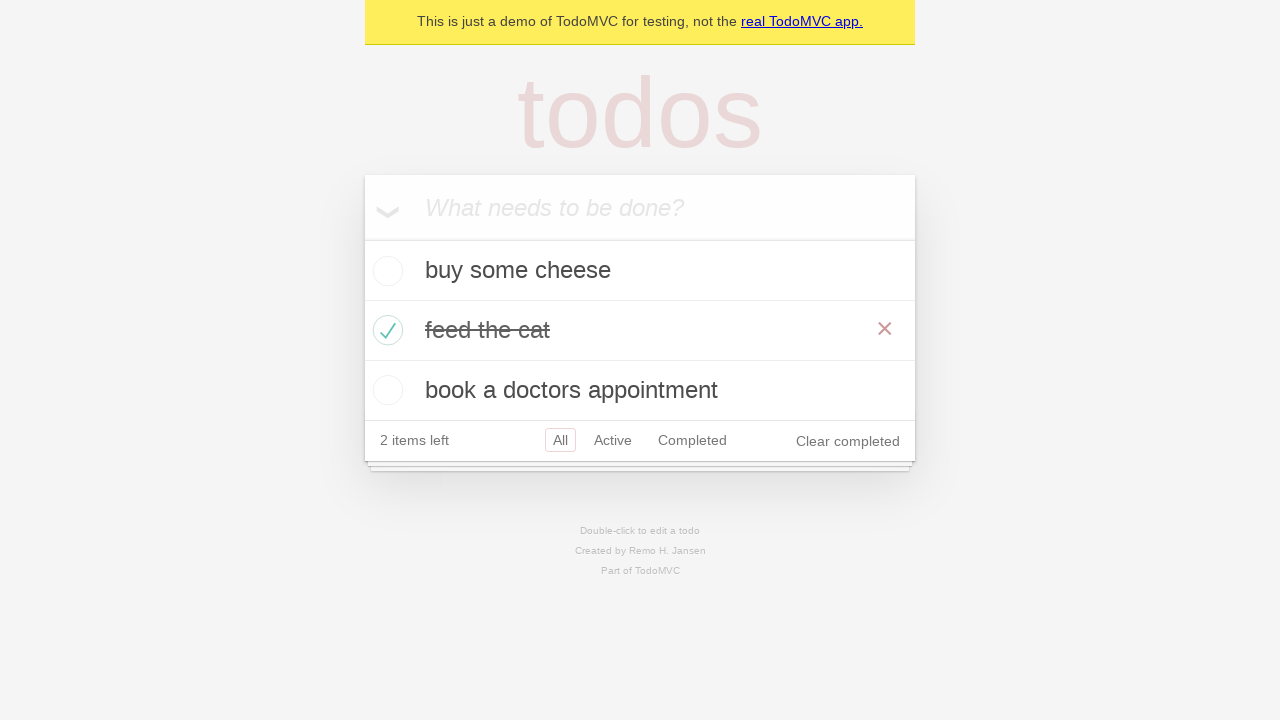

Clicked Completed filter to display only completed todo items at (692, 440) on internal:role=link[name="Completed"i]
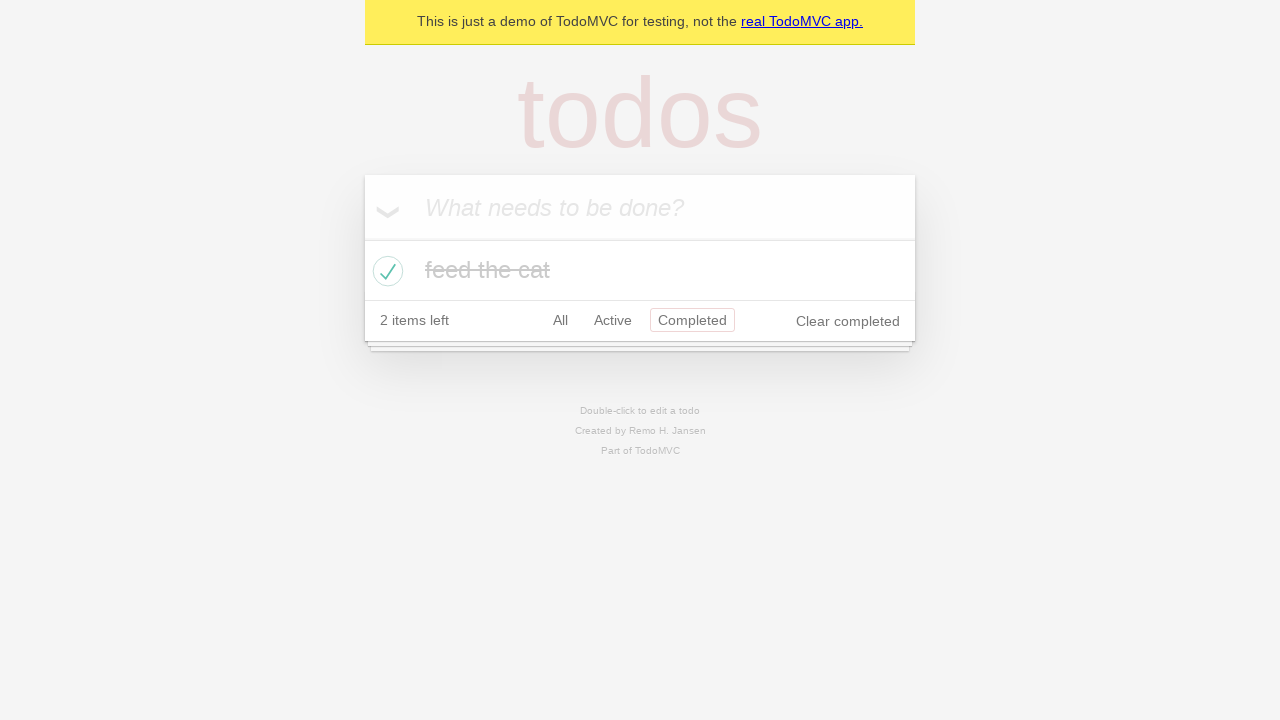

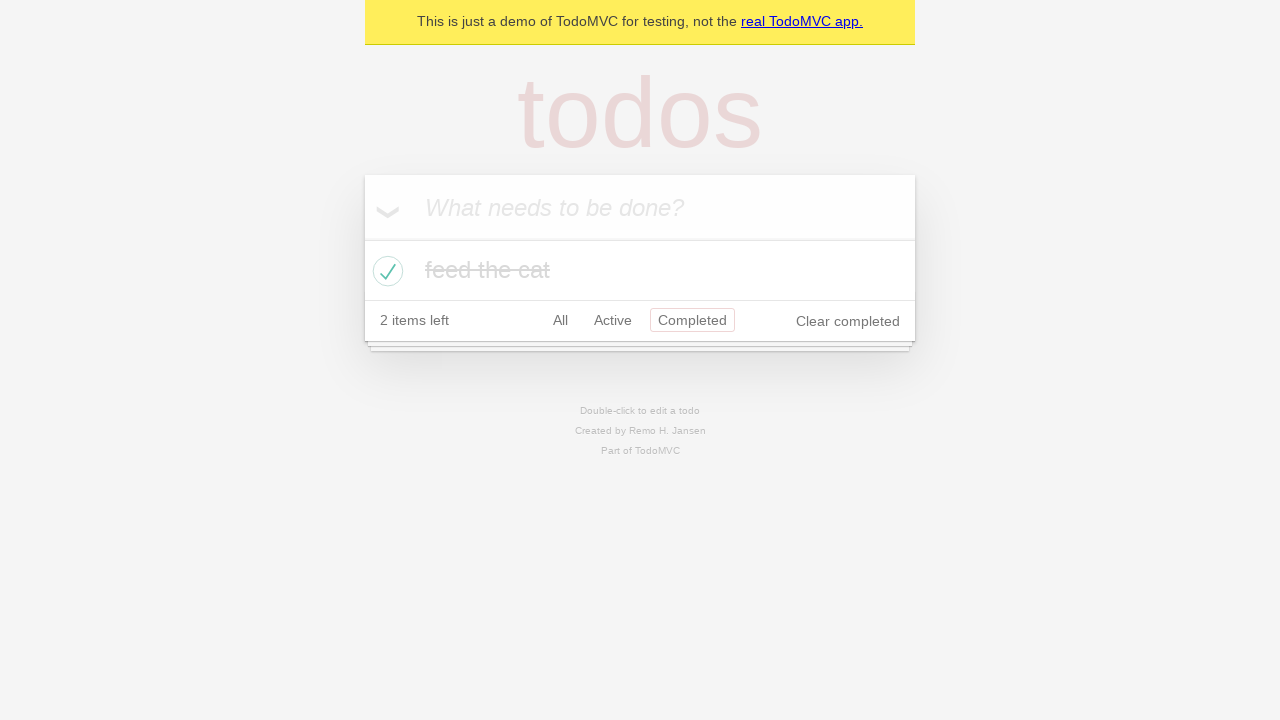